Tests window/tab handling by navigating to a practice page, opening multiple footer links in separate tabs using keyboard shortcuts, and then iterating through each tab.

Starting URL: https://www.rahulshettyacademy.com/AutomationPractice/

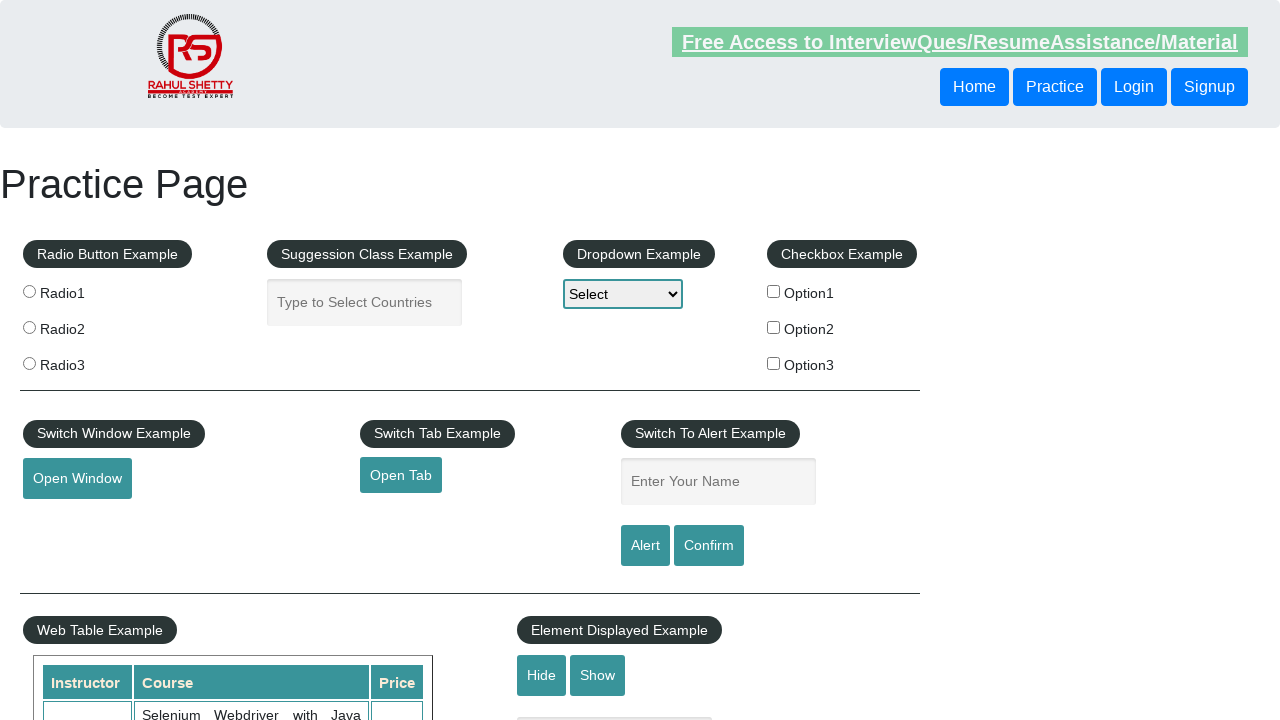

Navigated to Rahul Shetty Academy automation practice page
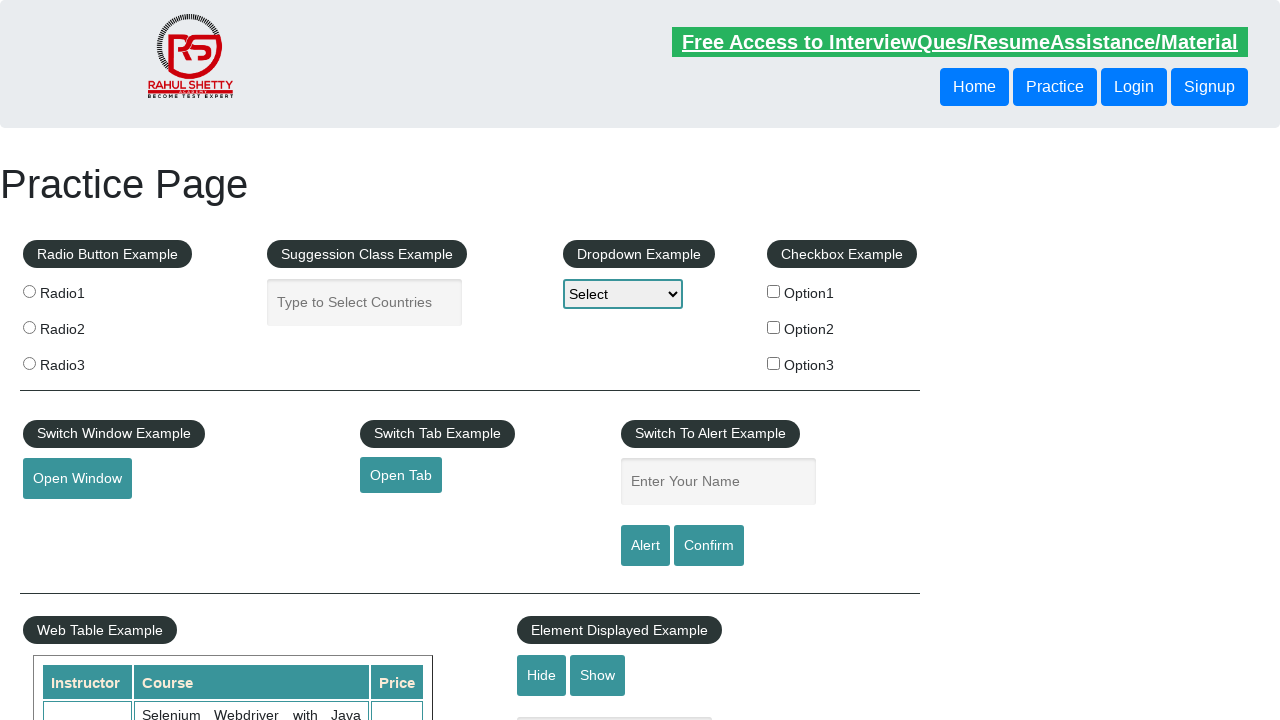

Located footer section
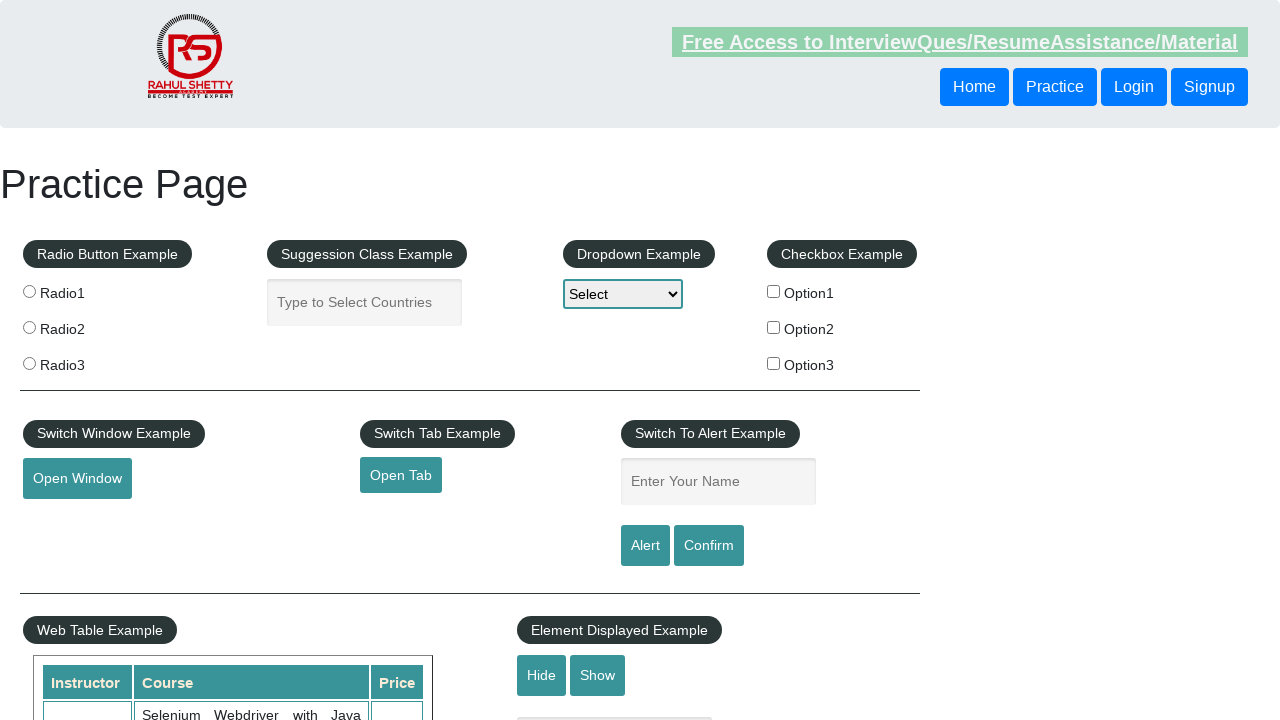

Located discount coupon section within footer
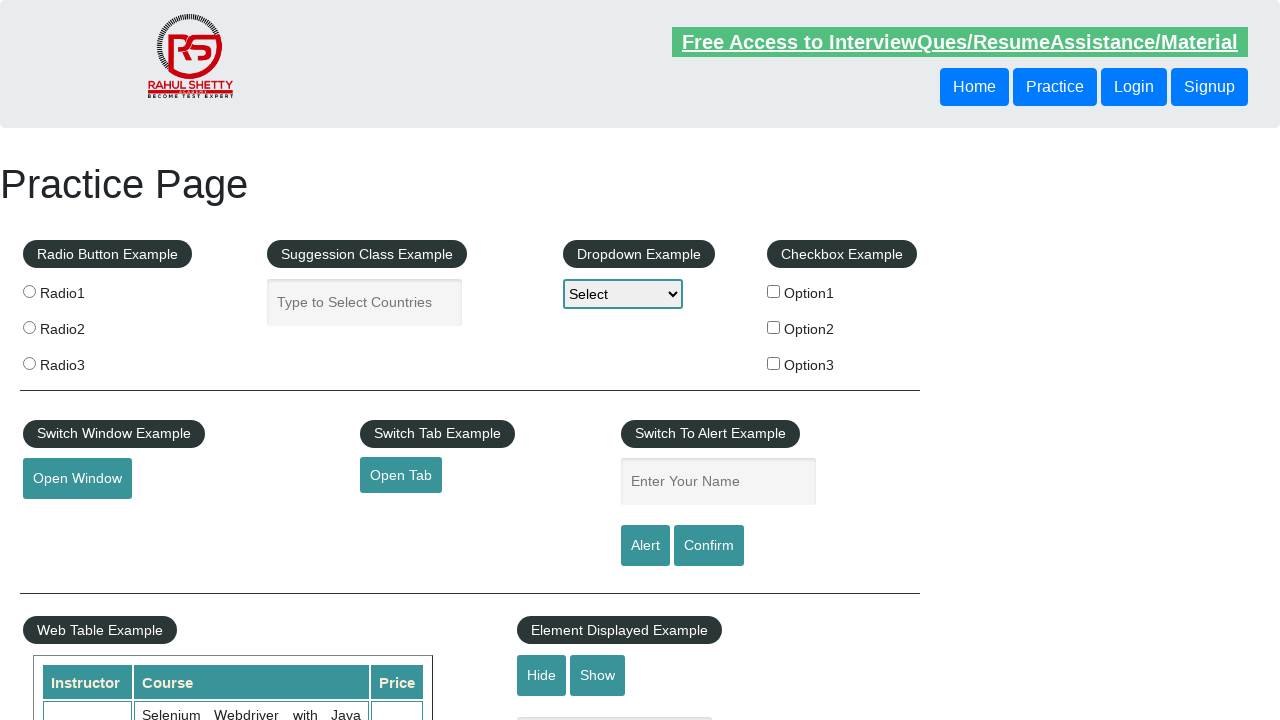

Found 5 links in the discount section
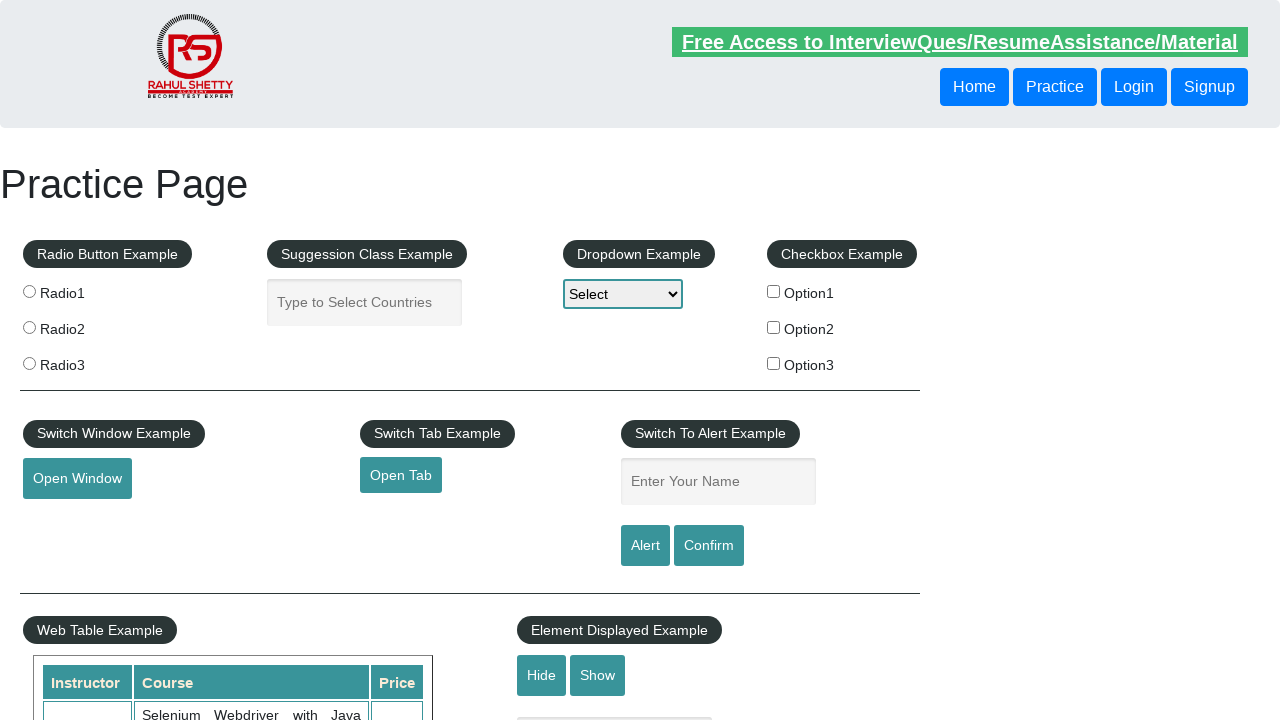

Opened link 'REST API' in new tab using Ctrl+Click at (68, 520) on .footer_top_agile_w3ls.gffoot.footer_style >> xpath=//table/tbody/tr/td[1]/ul >>
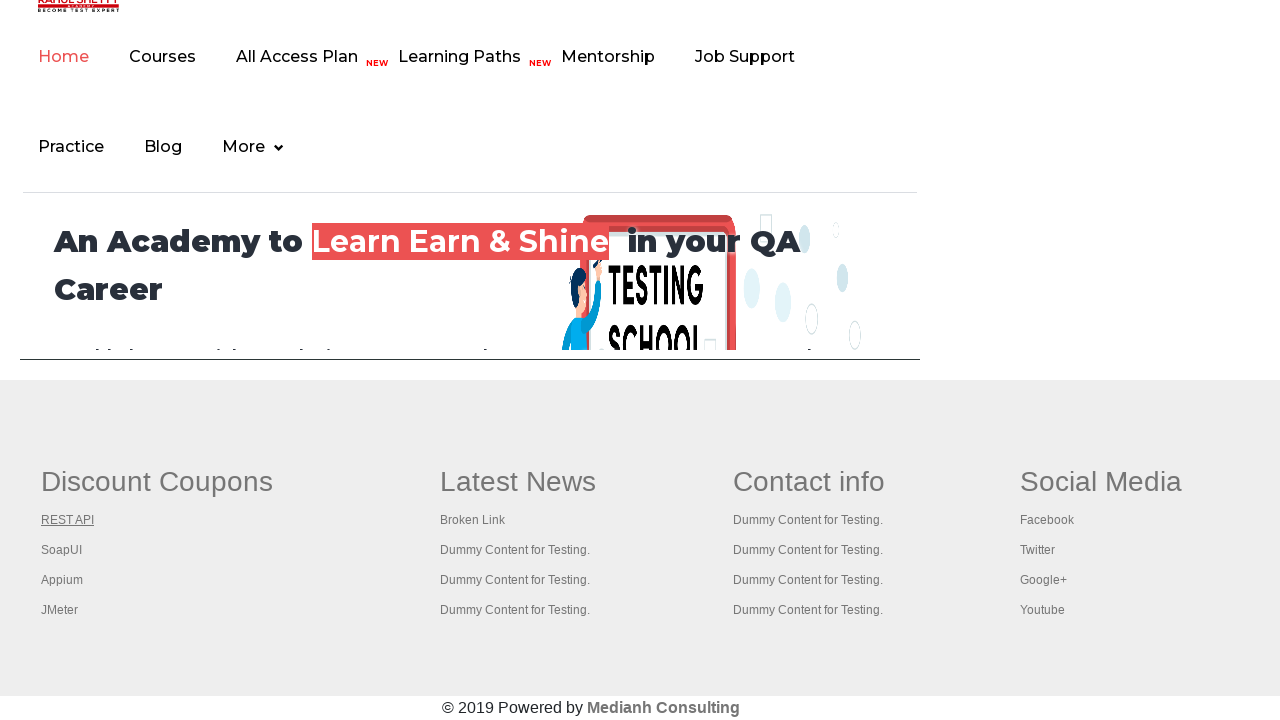

Opened link 'SoapUI' in new tab using Ctrl+Click at (62, 550) on .footer_top_agile_w3ls.gffoot.footer_style >> xpath=//table/tbody/tr/td[1]/ul >>
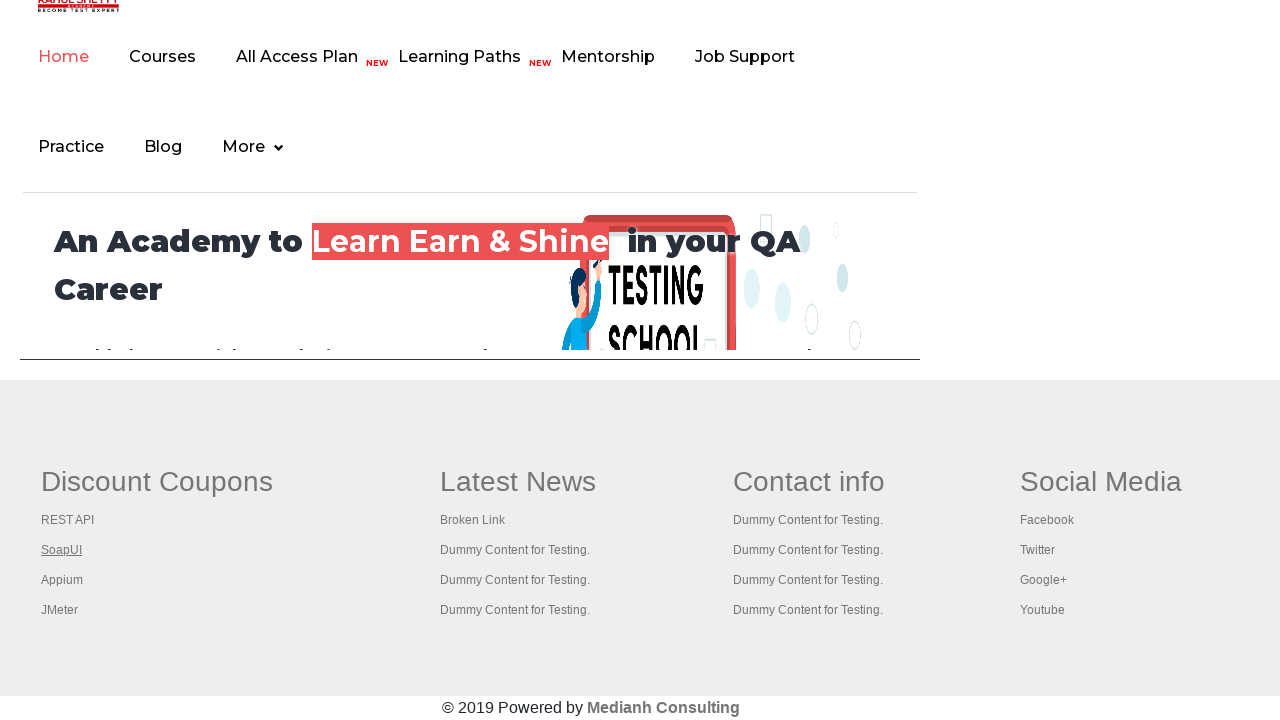

Opened link 'Appium' in new tab using Ctrl+Click at (62, 580) on .footer_top_agile_w3ls.gffoot.footer_style >> xpath=//table/tbody/tr/td[1]/ul >>
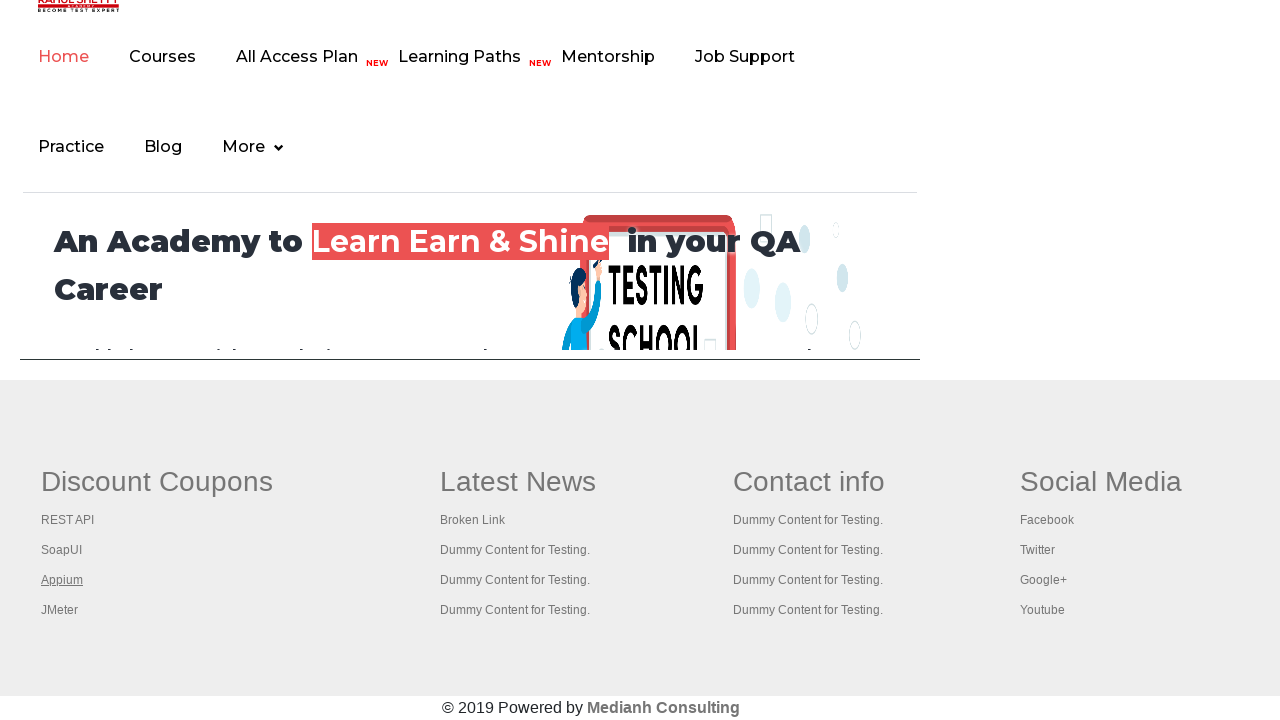

Opened link 'JMeter' in new tab using Ctrl+Click at (60, 610) on .footer_top_agile_w3ls.gffoot.footer_style >> xpath=//table/tbody/tr/td[1]/ul >>
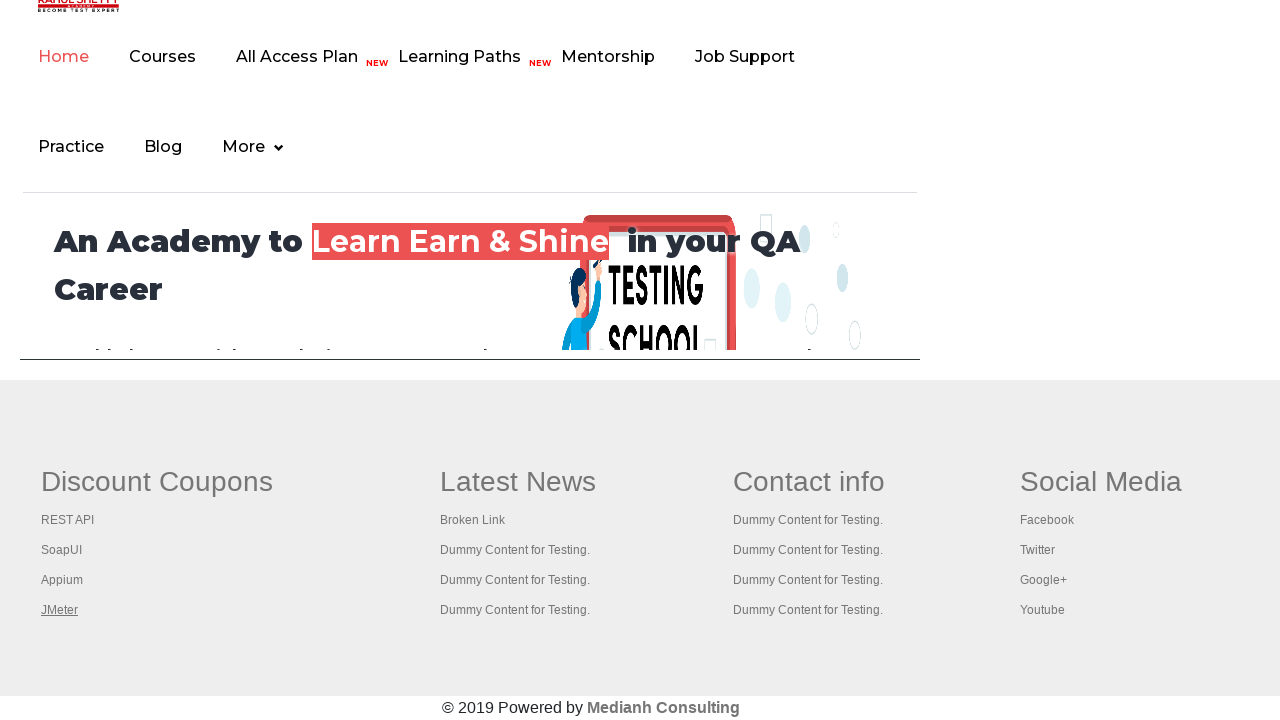

Waited for all tabs to open
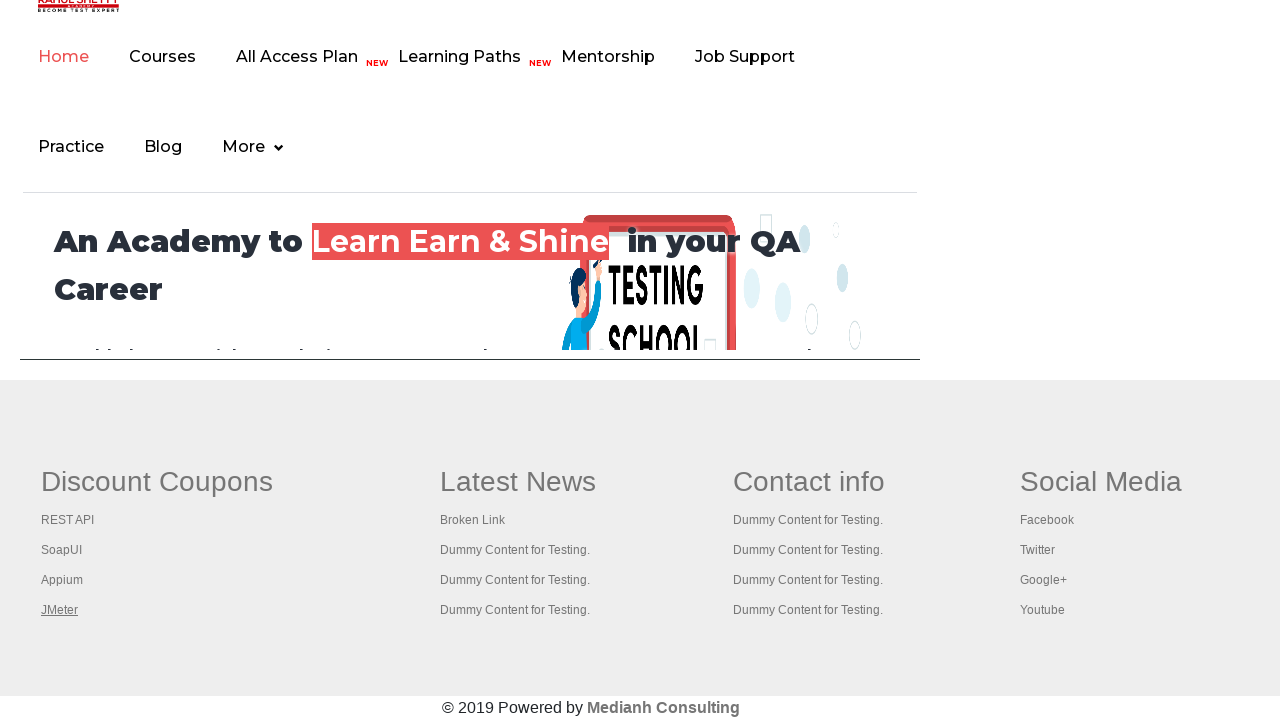

Retrieved all 5 pages/tabs from context
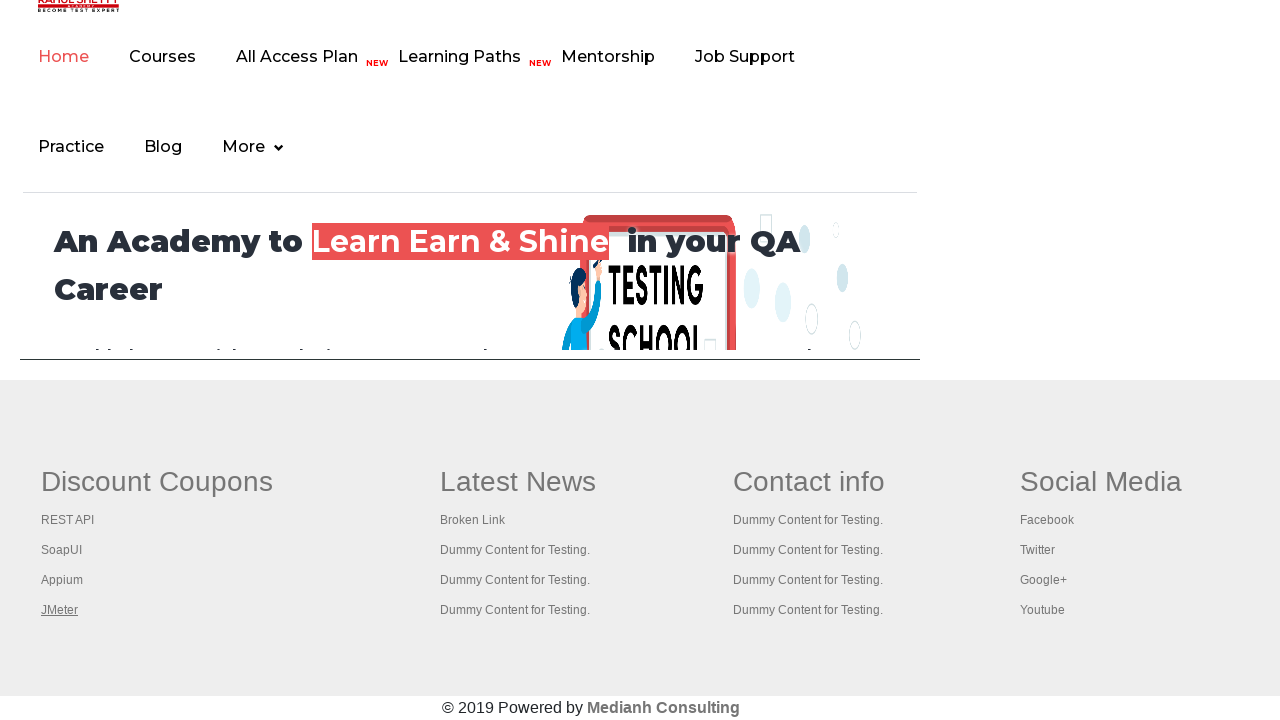

Tab loaded: Practice Page
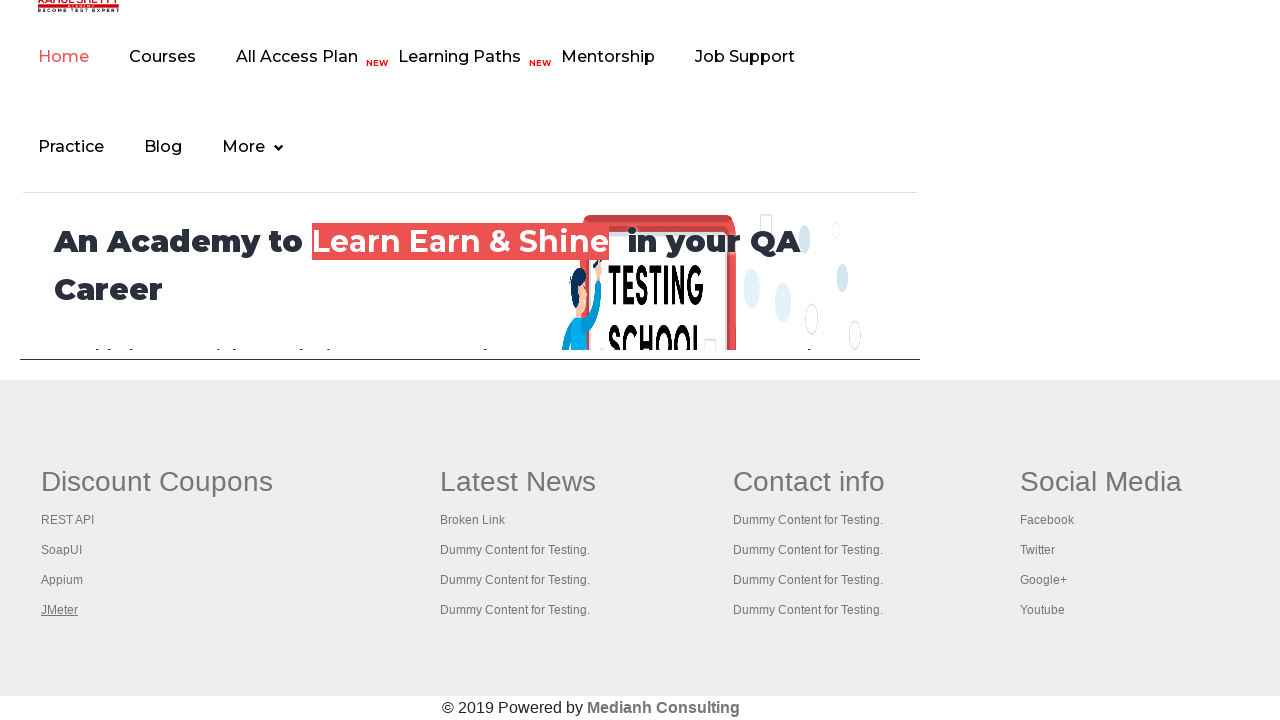

Tab loaded: REST API Tutorial
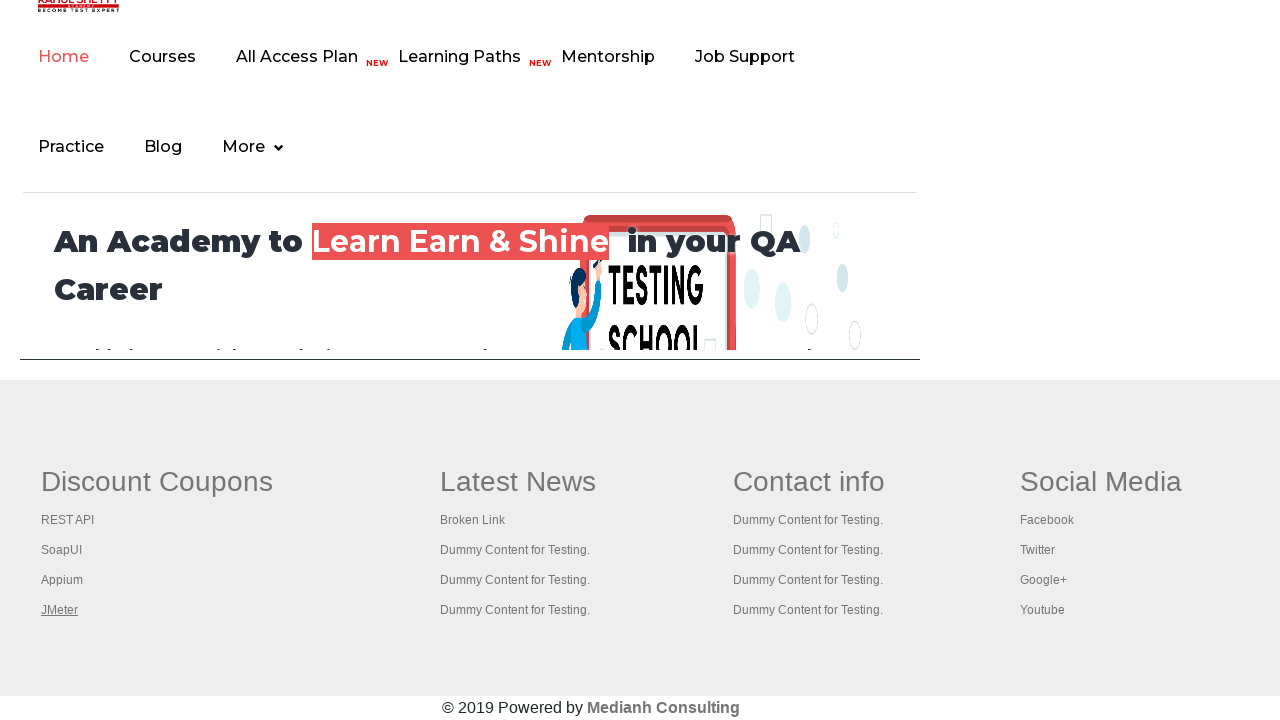

Tab loaded: The World’s Most Popular API Testing Tool | SoapUI
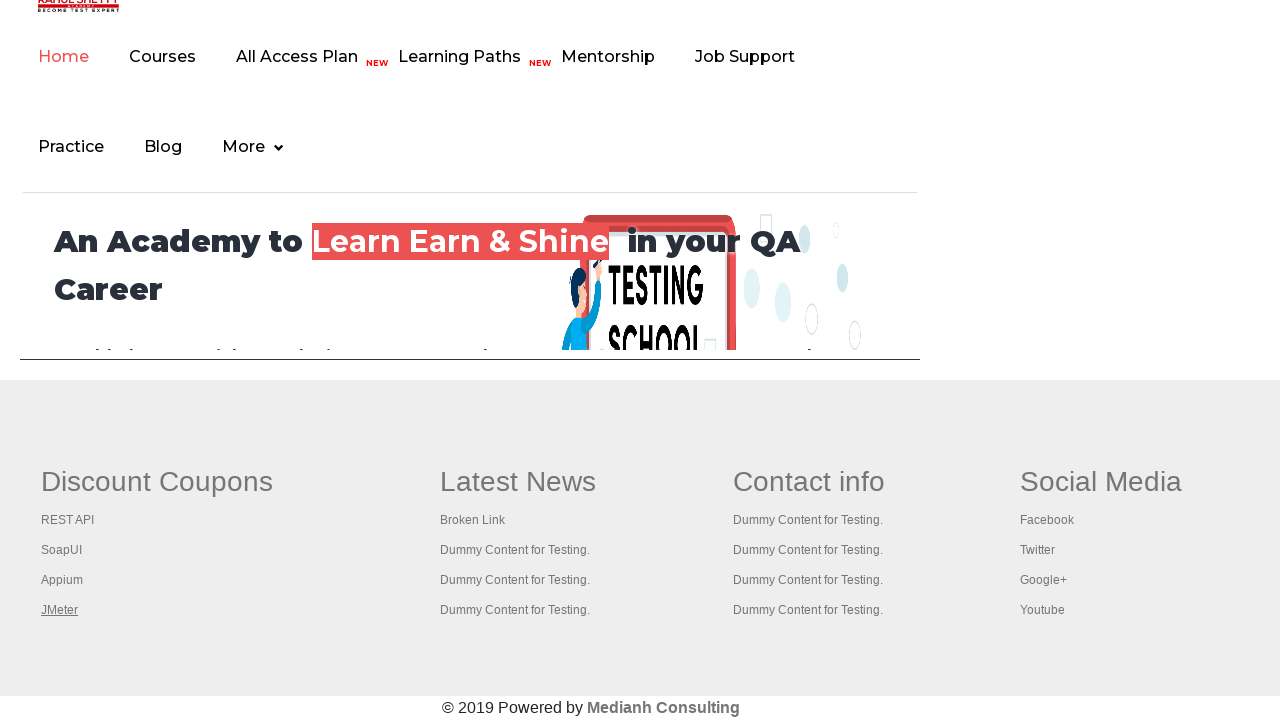

Tab loaded: Appium tutorial for Mobile Apps testing | RahulShetty Academy | Rahul
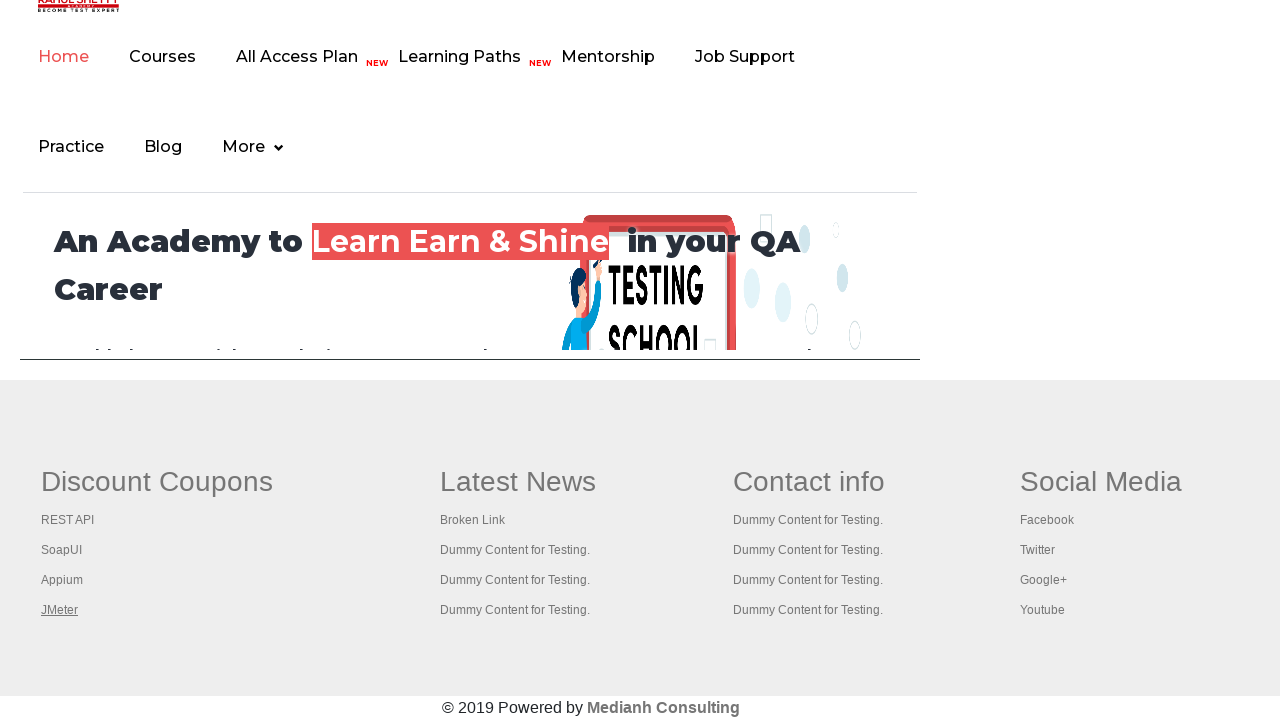

Tab loaded: Apache JMeter - Apache JMeter™
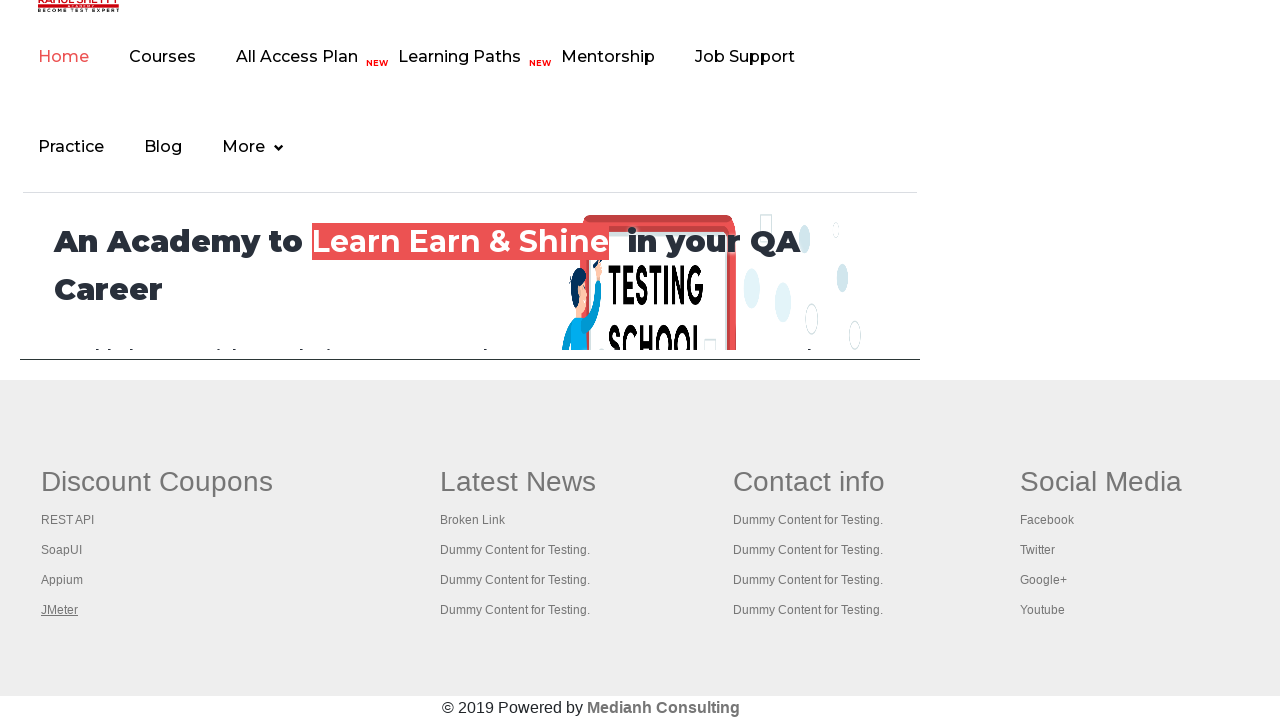

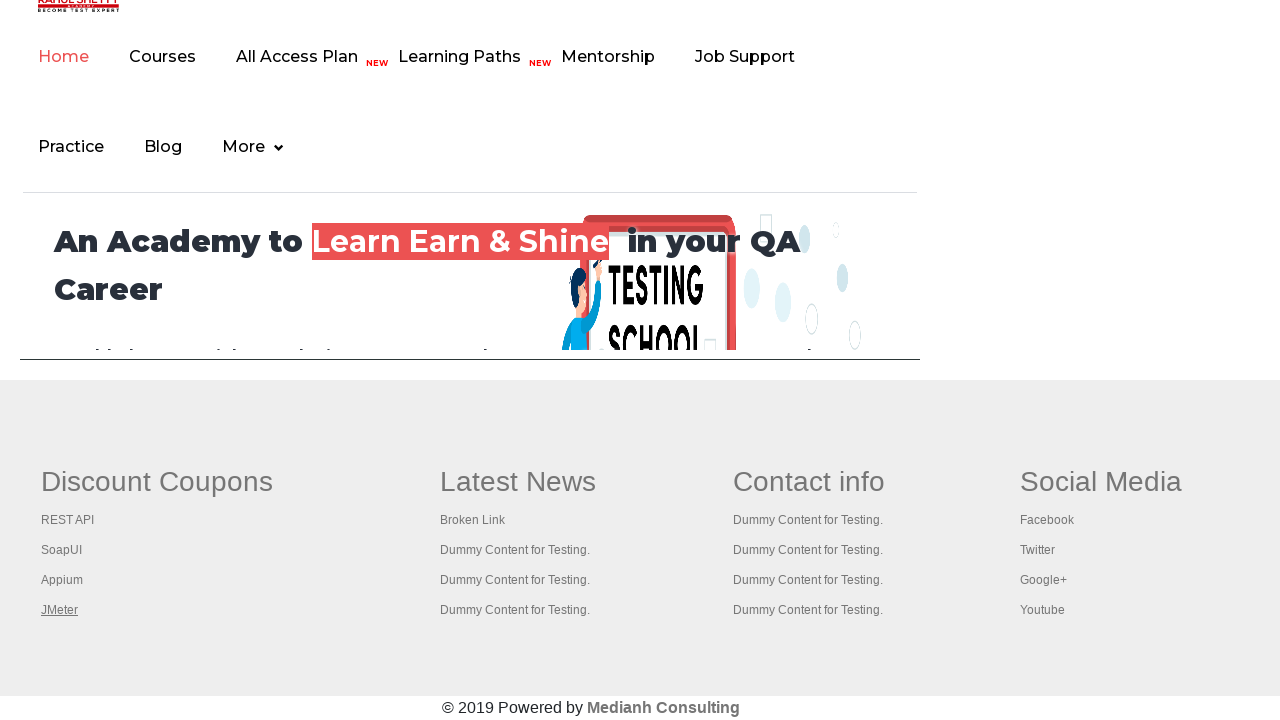